Opens the OTUS educational platform homepage and verifies the page loads successfully

Starting URL: https://otus.ru/

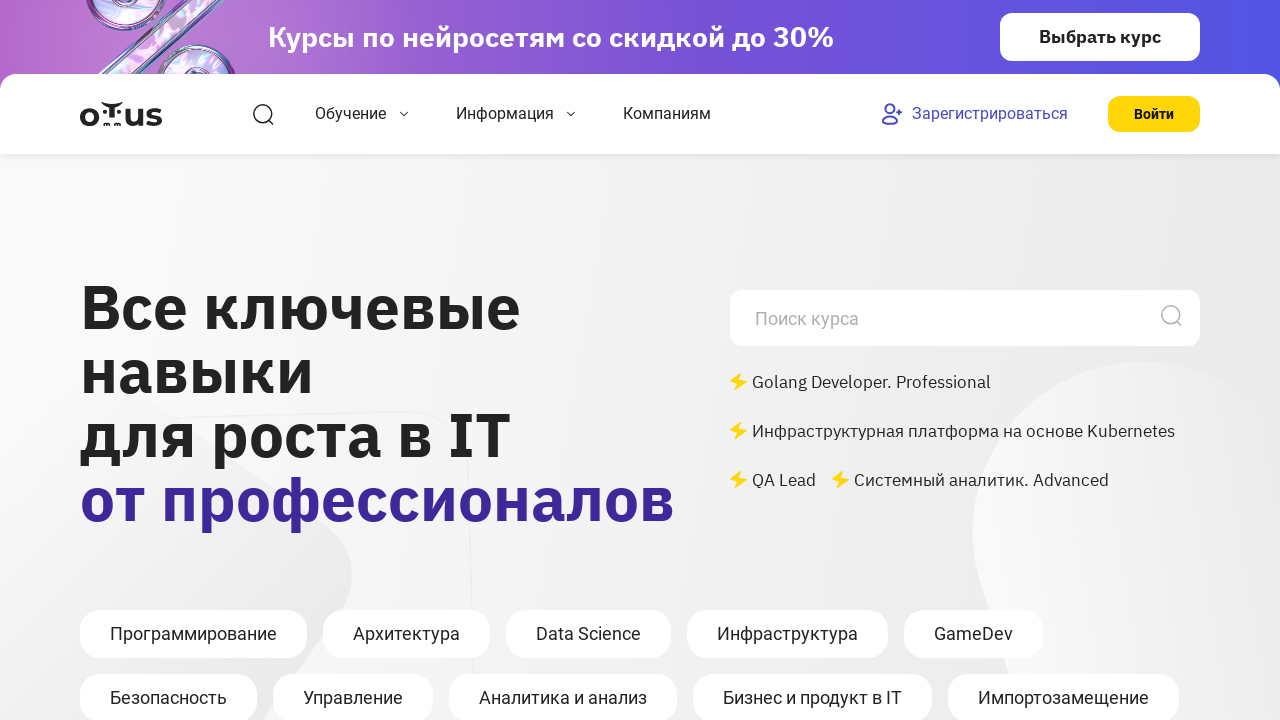

Waited for page DOM content to fully load
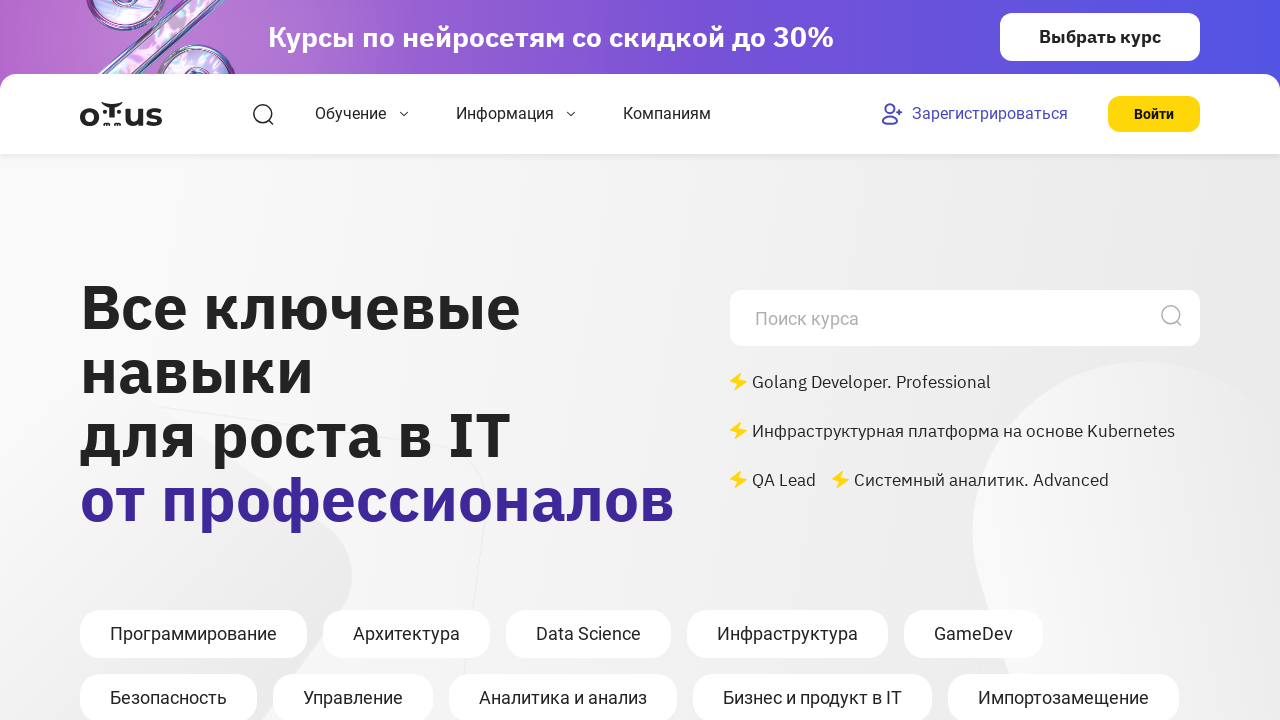

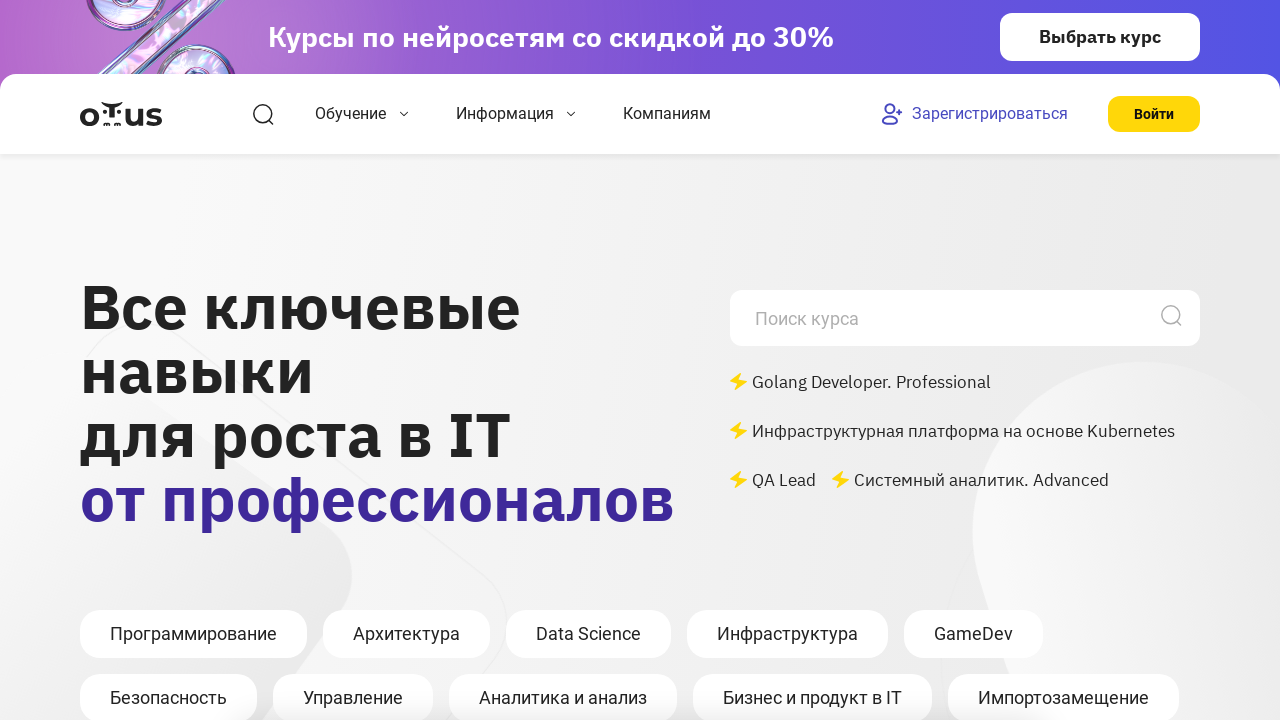